Navigates to Direct Energy product chart page and verifies that plan types and pricing information are displayed

Starting URL: https://shop.directenergy.com/tx/product-chart-tabs?zipCode=77008&state=TX&tdspCode=D0001

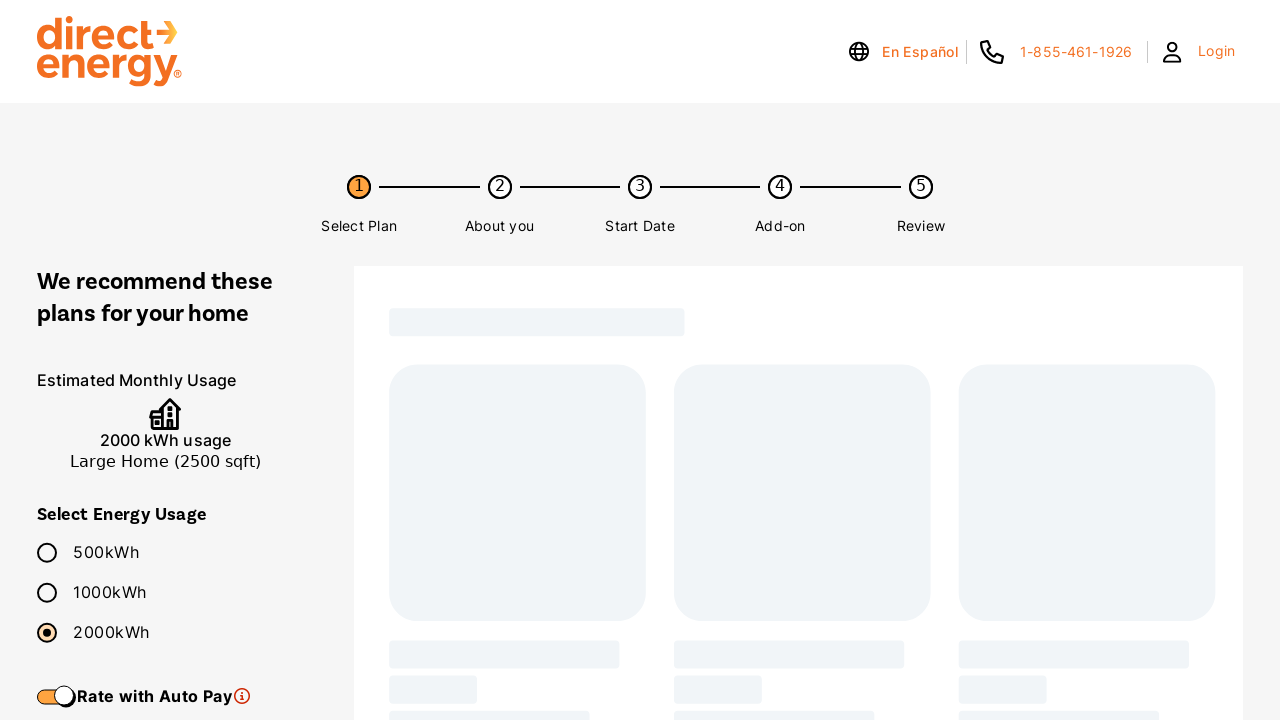

Waited 10 seconds for page content to load
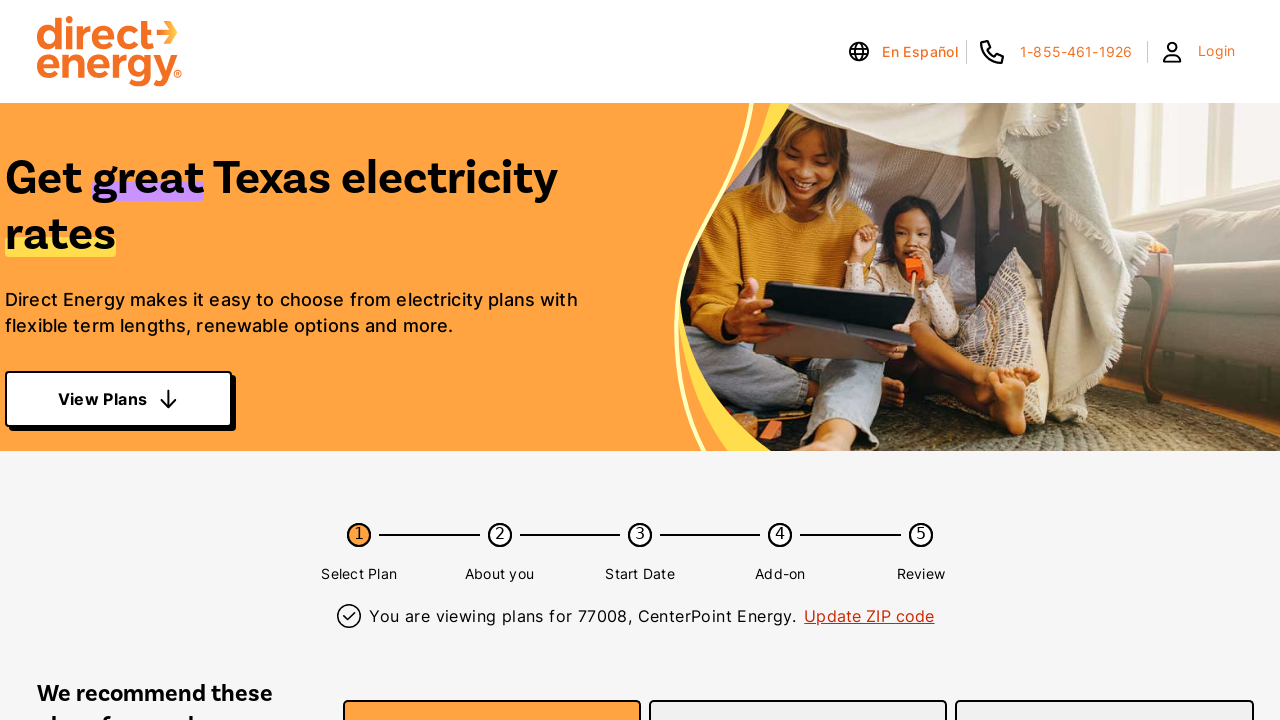

Plan headers (h4 elements) became visible
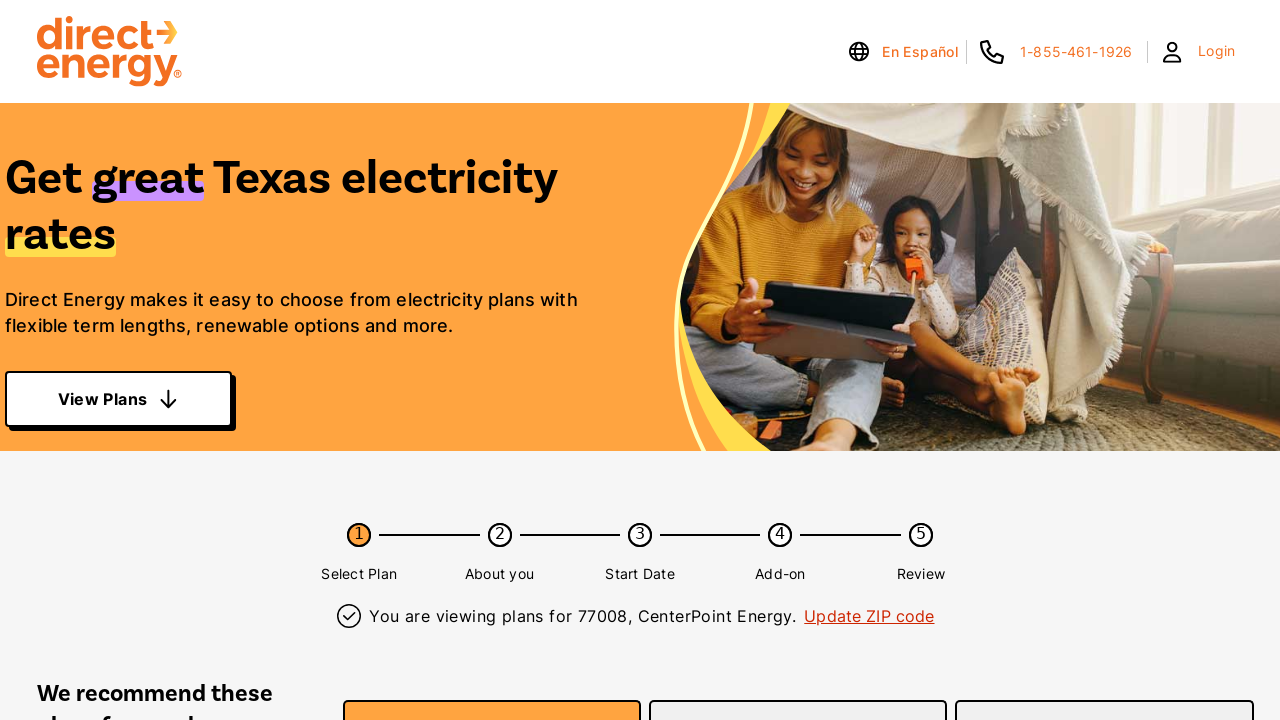

Pricing information (h2 elements) became visible
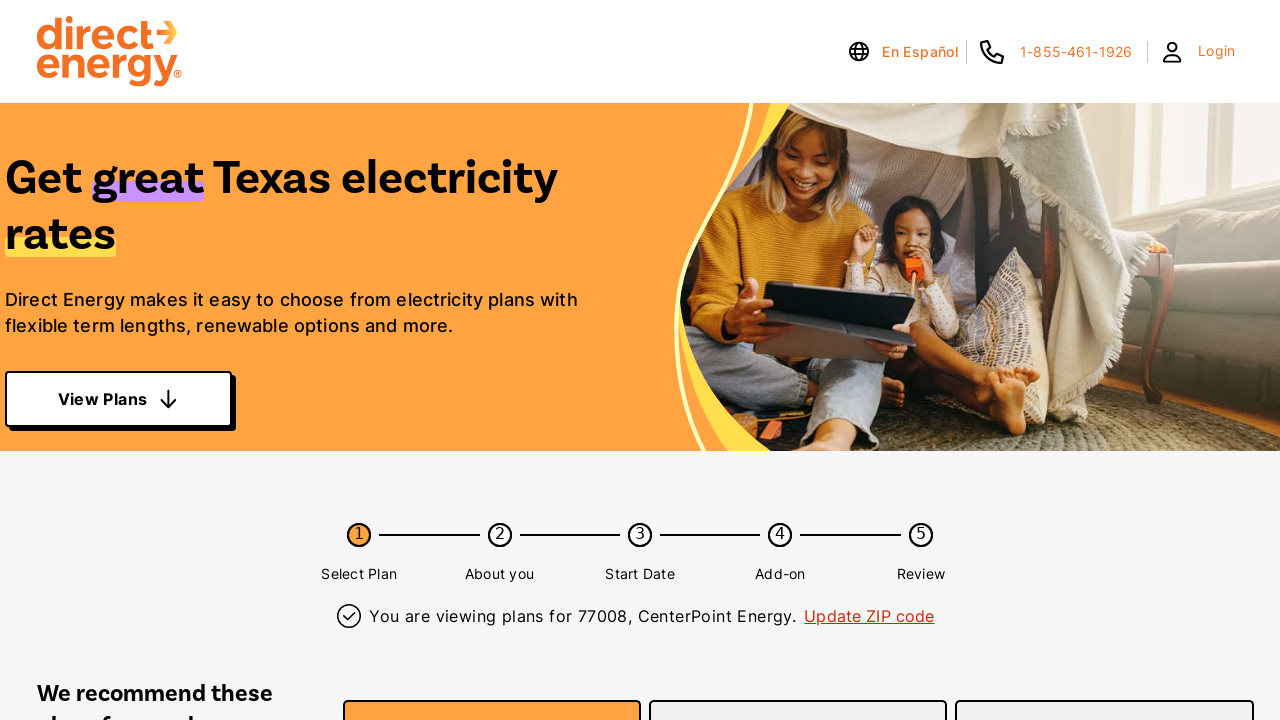

Verified at least 21 h4 elements are present for plan types
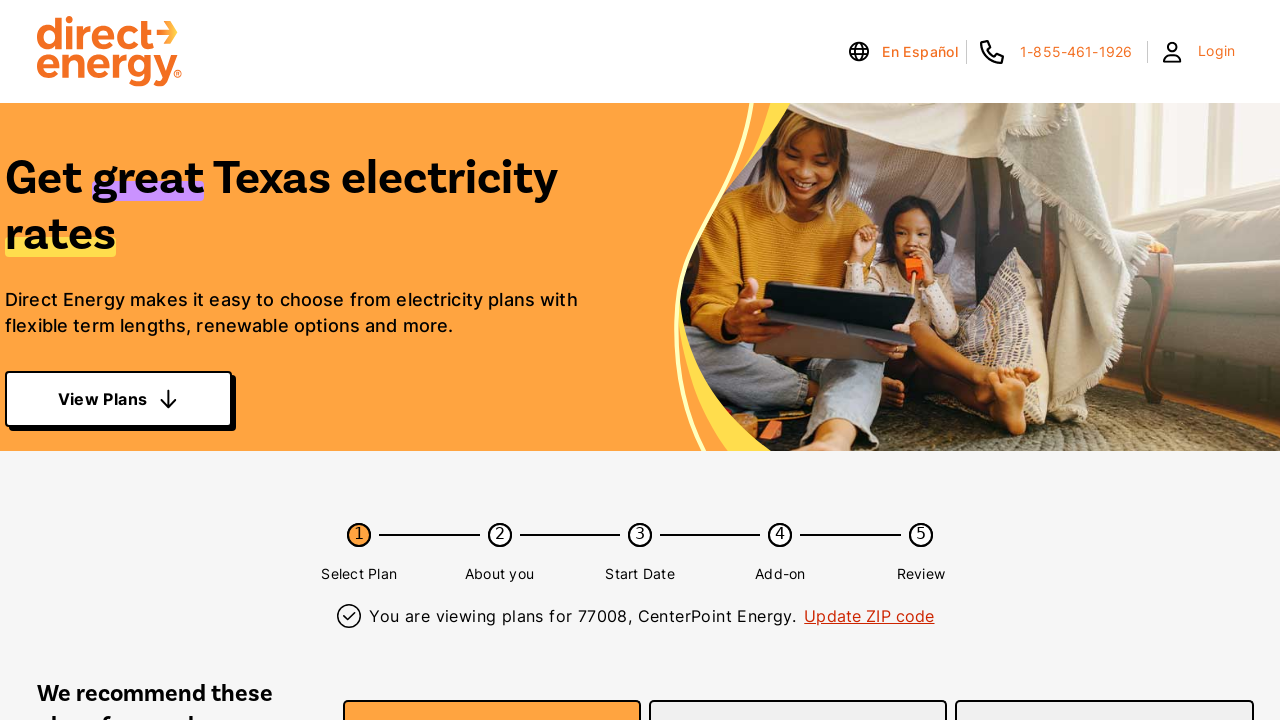

Verified at least 12 h2 elements are present for pricing information
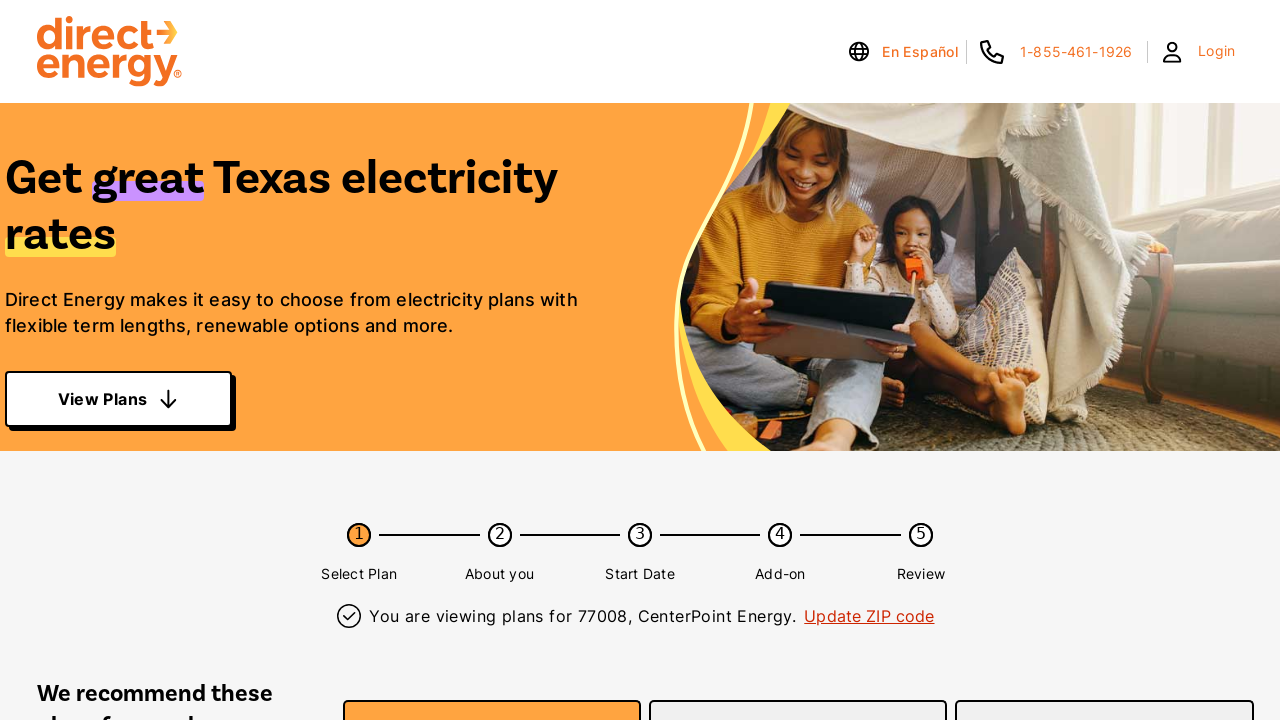

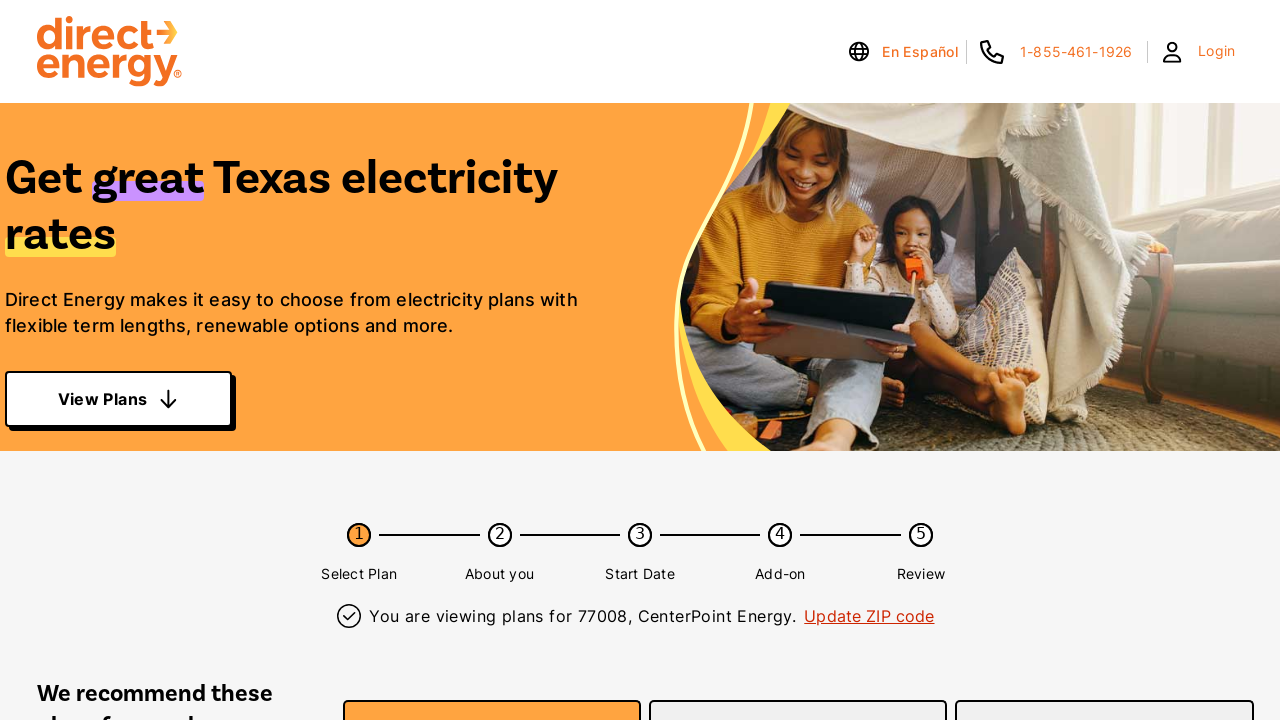